Navigates to RahulShettyAcademy client page and verifies the page title loads correctly

Starting URL: https://rahulshettyacademy.com/client/

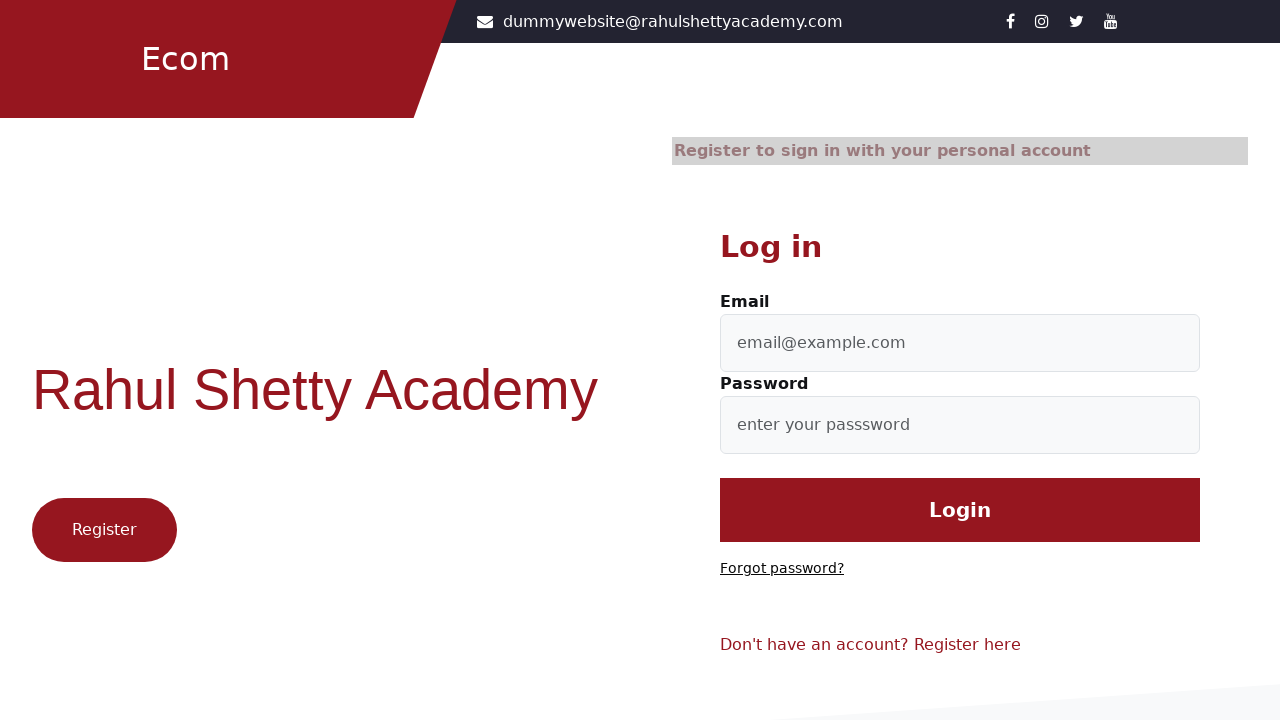

Waited for page to reach networkidle state on RahulShettyAcademy client page
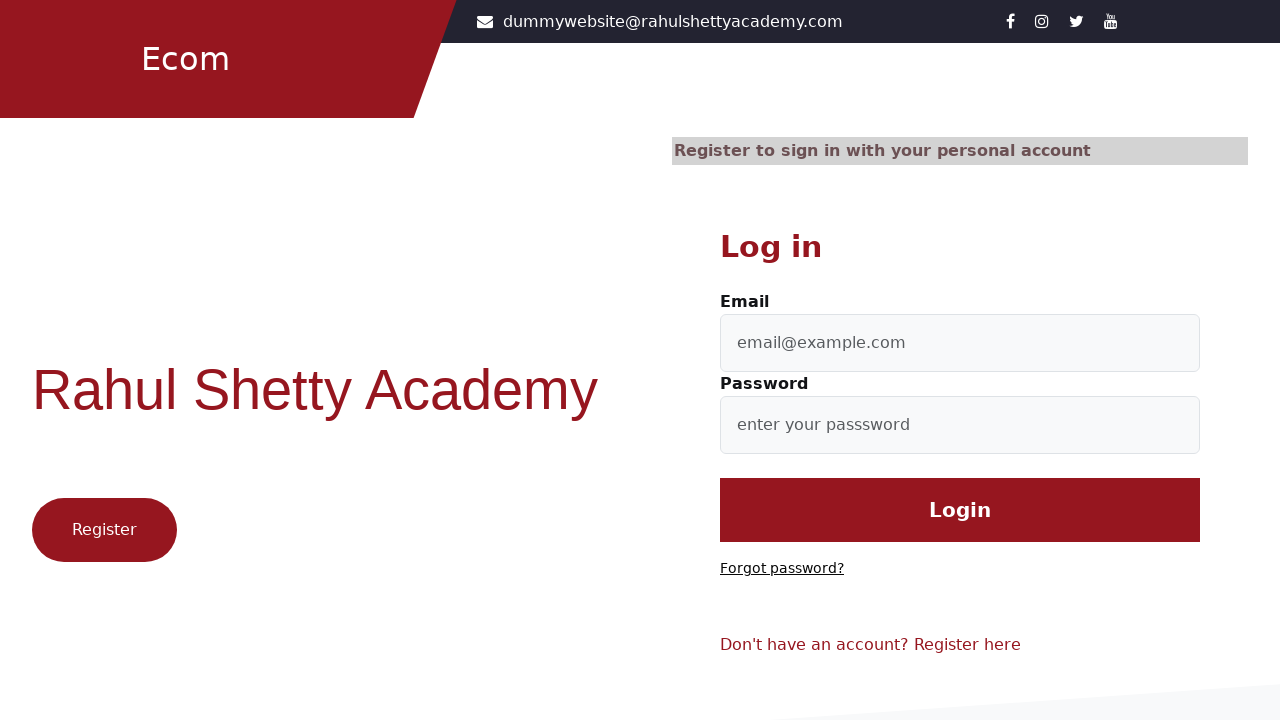

Retrieved page title: Let's Shop
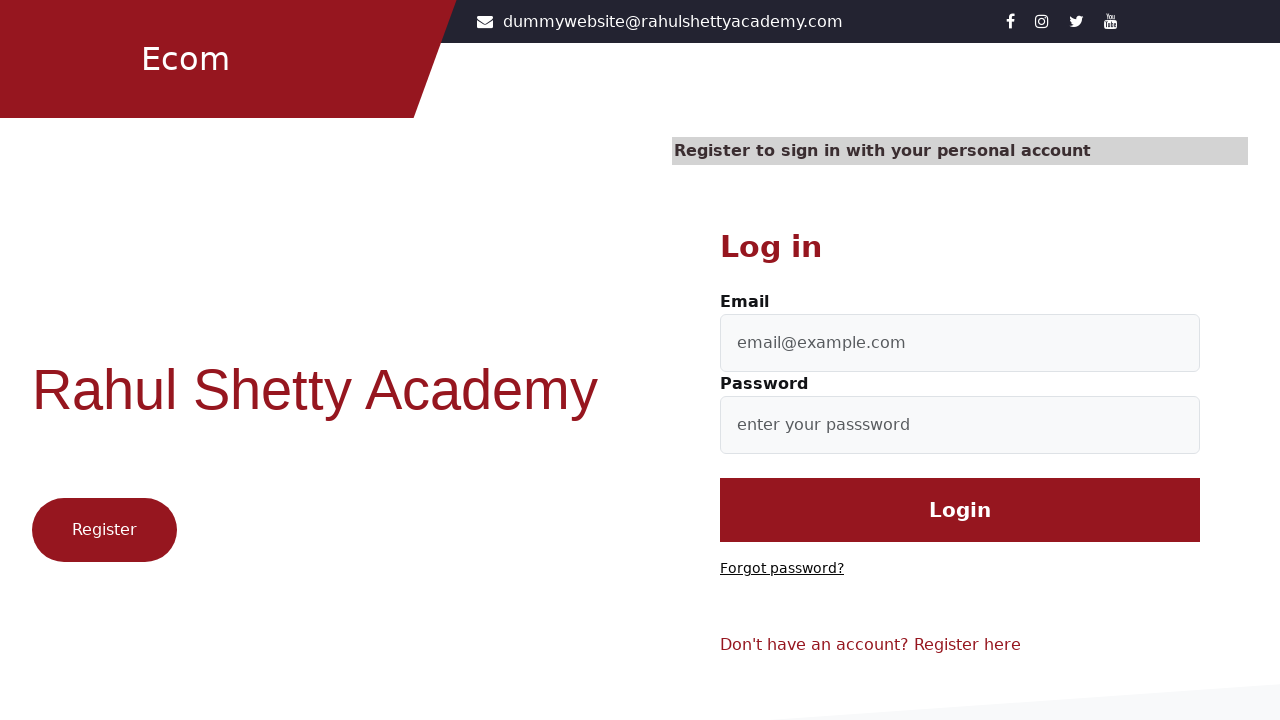

Printed page title to console
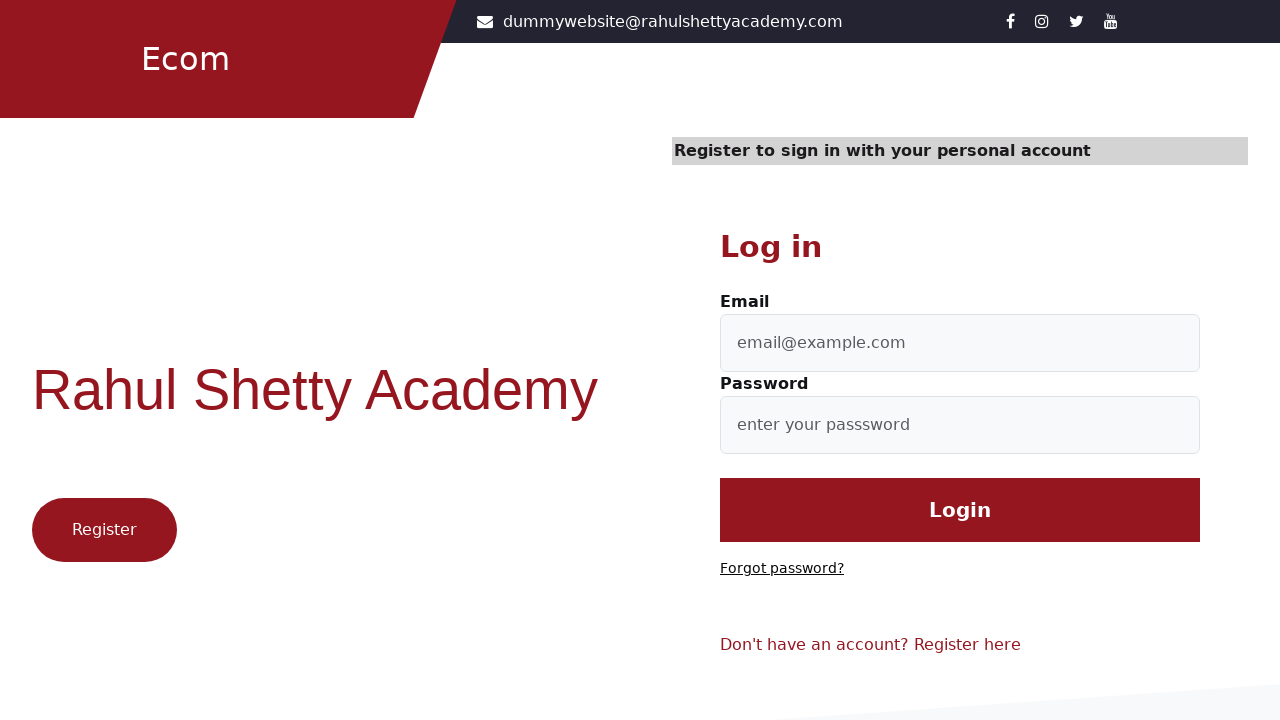

Verified page title matches expected value
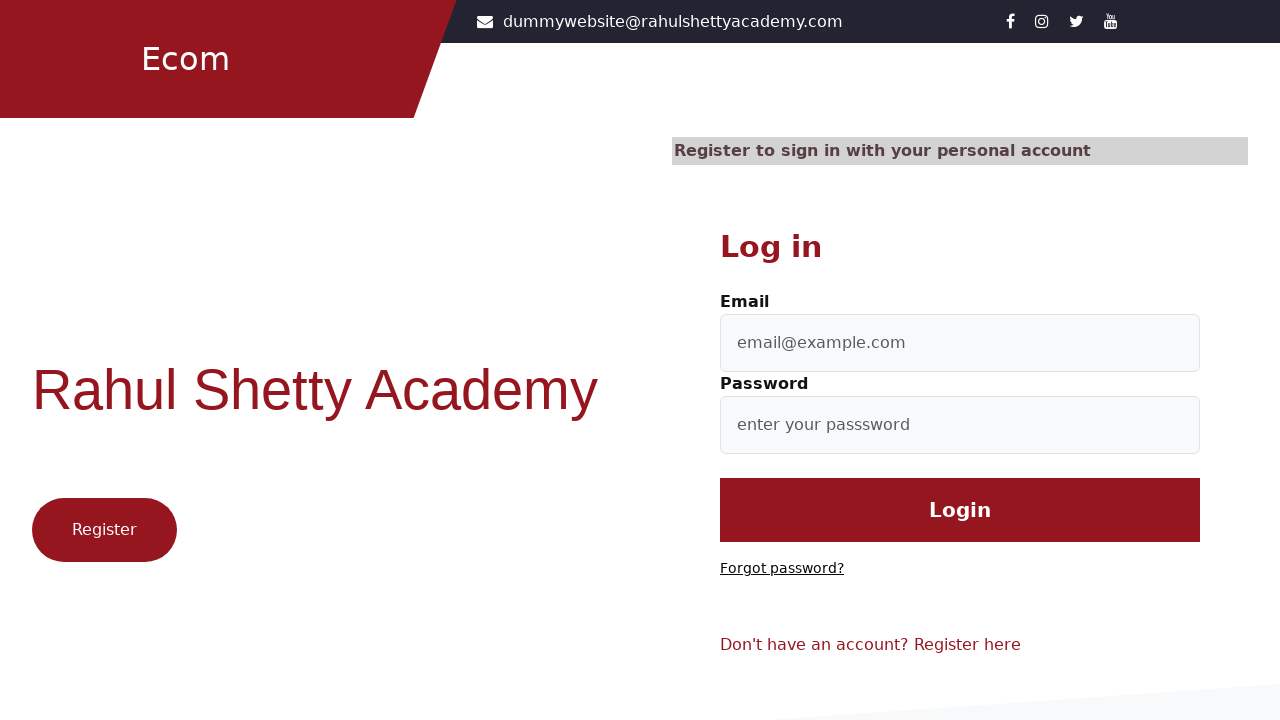

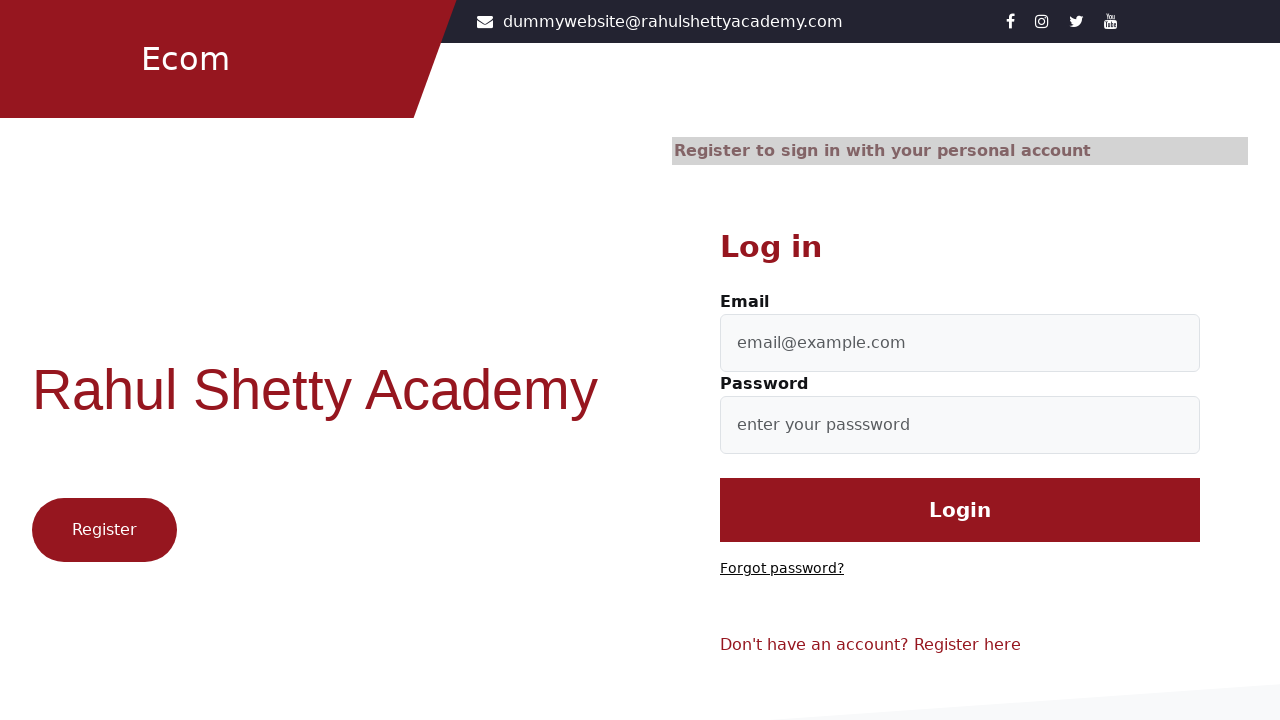